Tests that clicking clear completed removes completed items from the list

Starting URL: https://demo.playwright.dev/todomvc

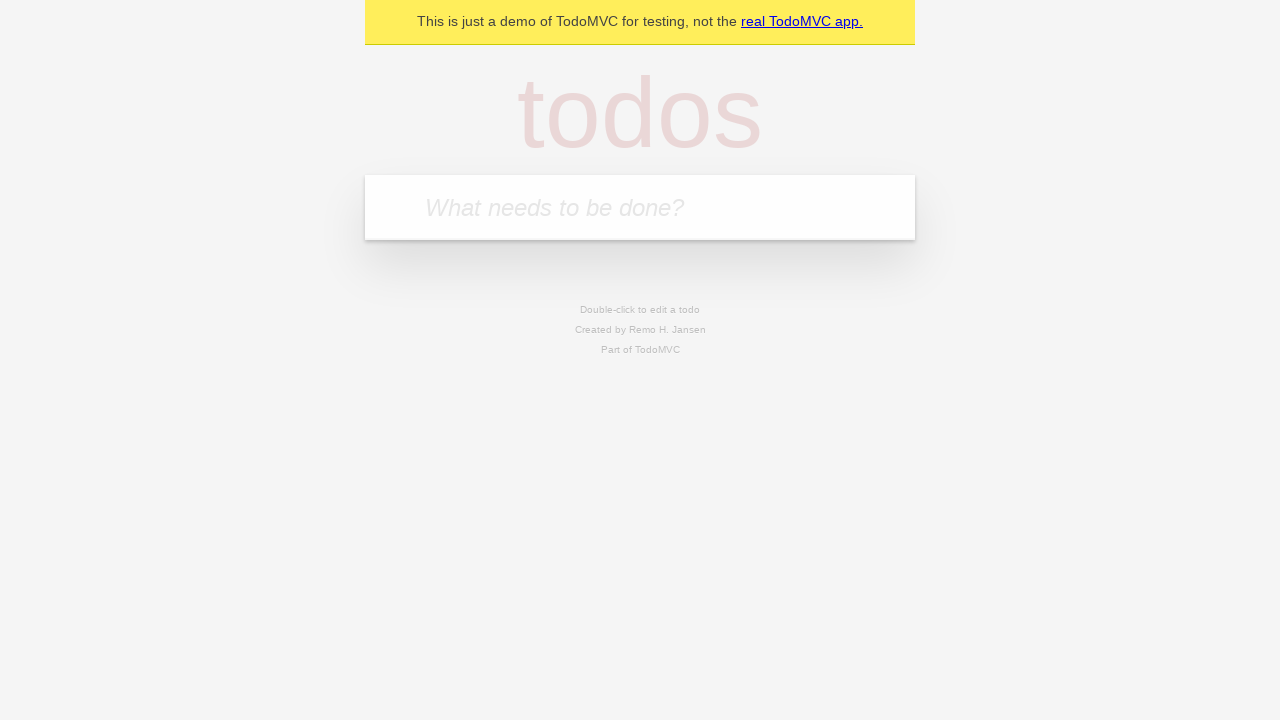

Filled new todo input with 'buy some cheese' on .new-todo
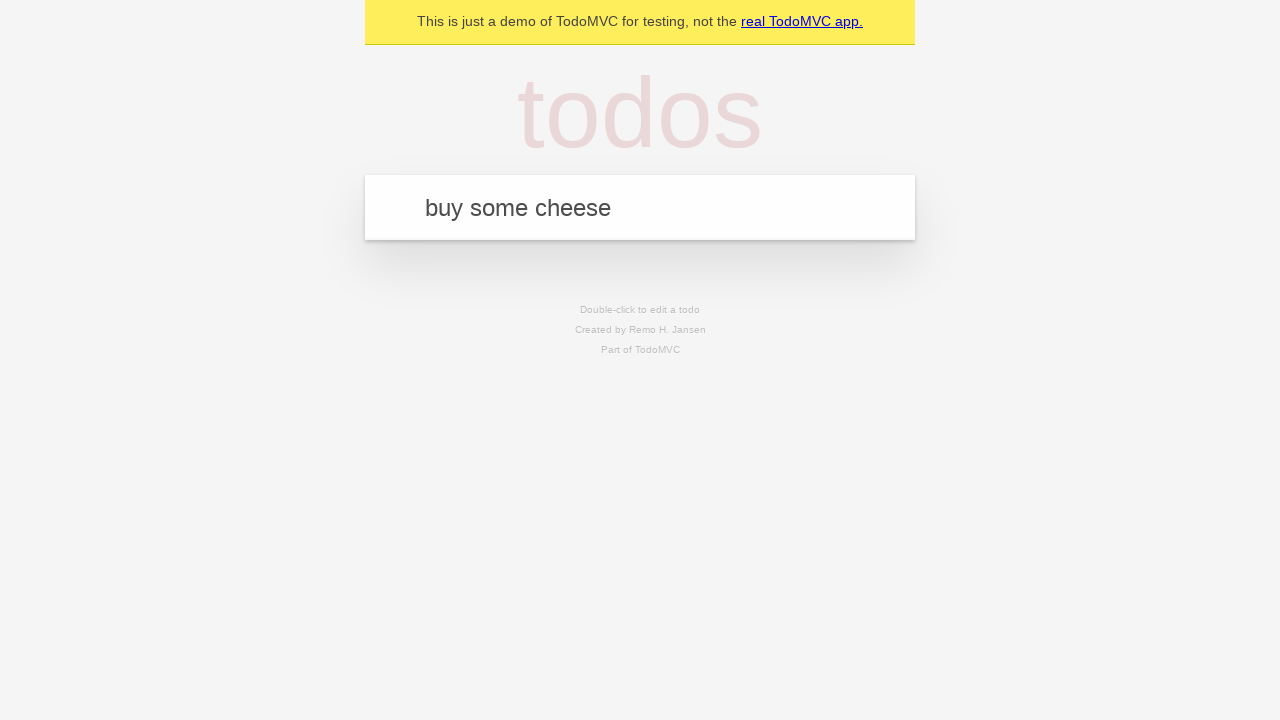

Pressed Enter to add first todo item on .new-todo
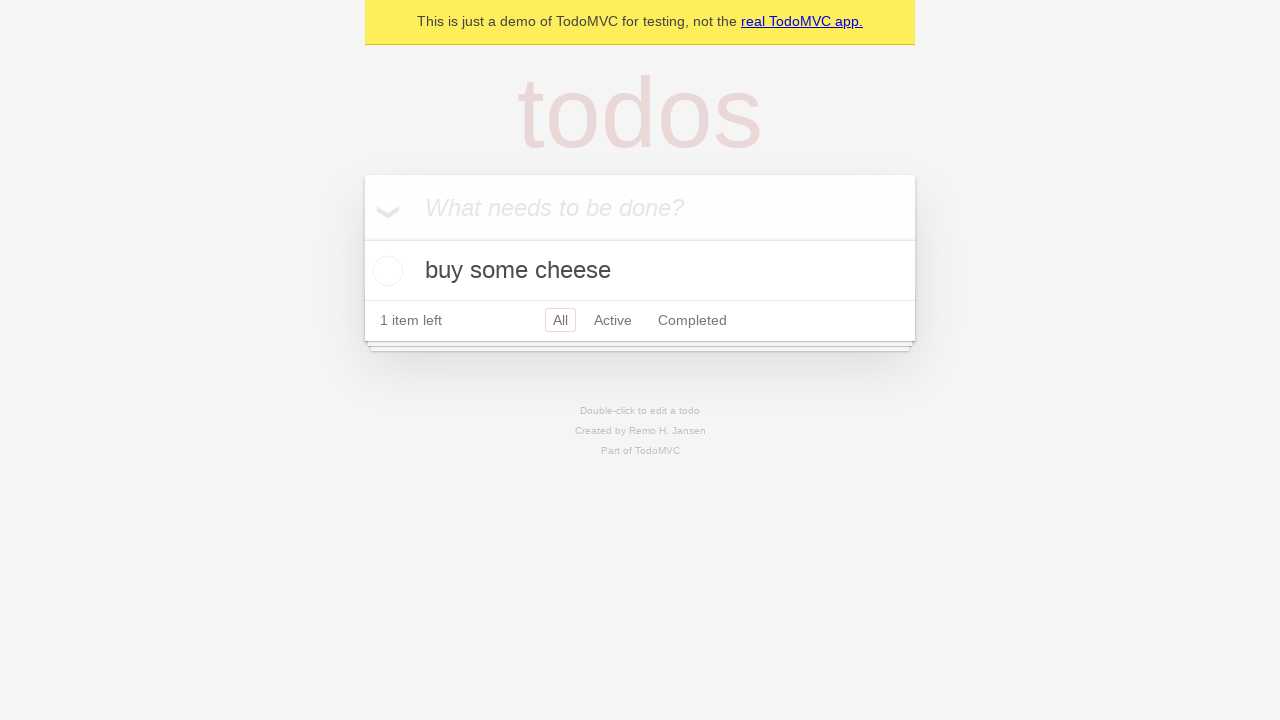

Filled new todo input with 'feed the cat' on .new-todo
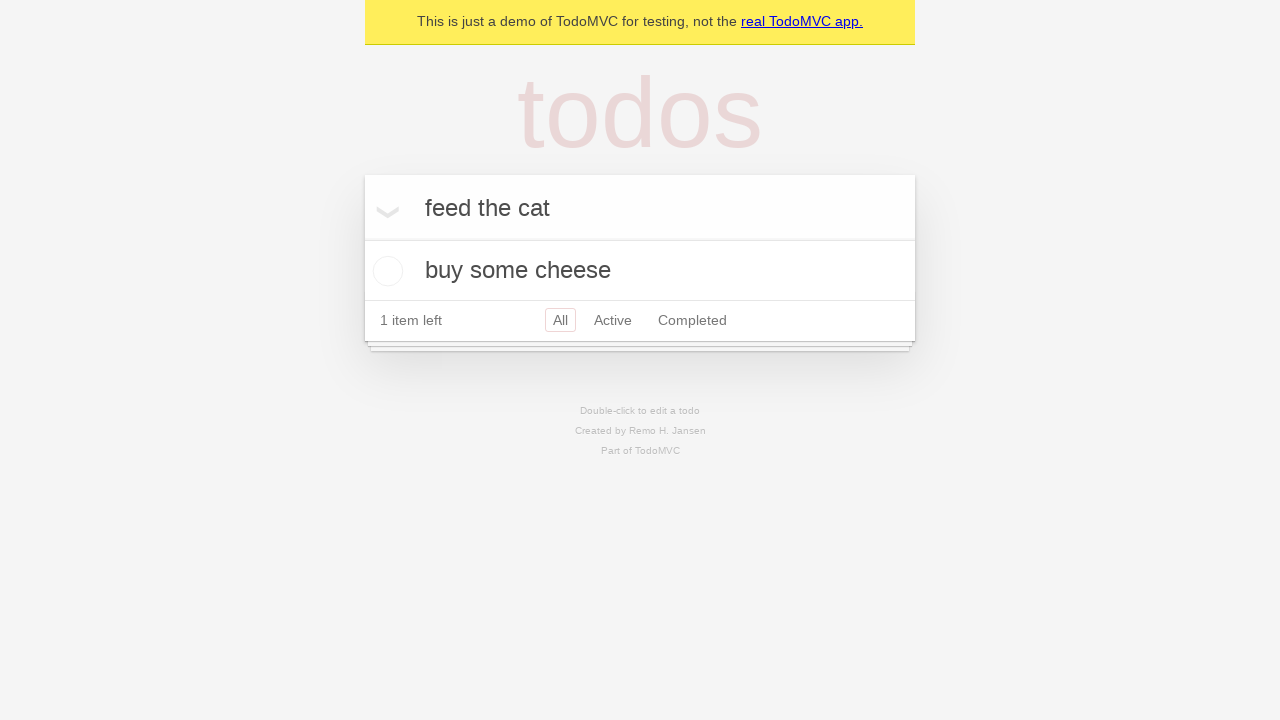

Pressed Enter to add second todo item on .new-todo
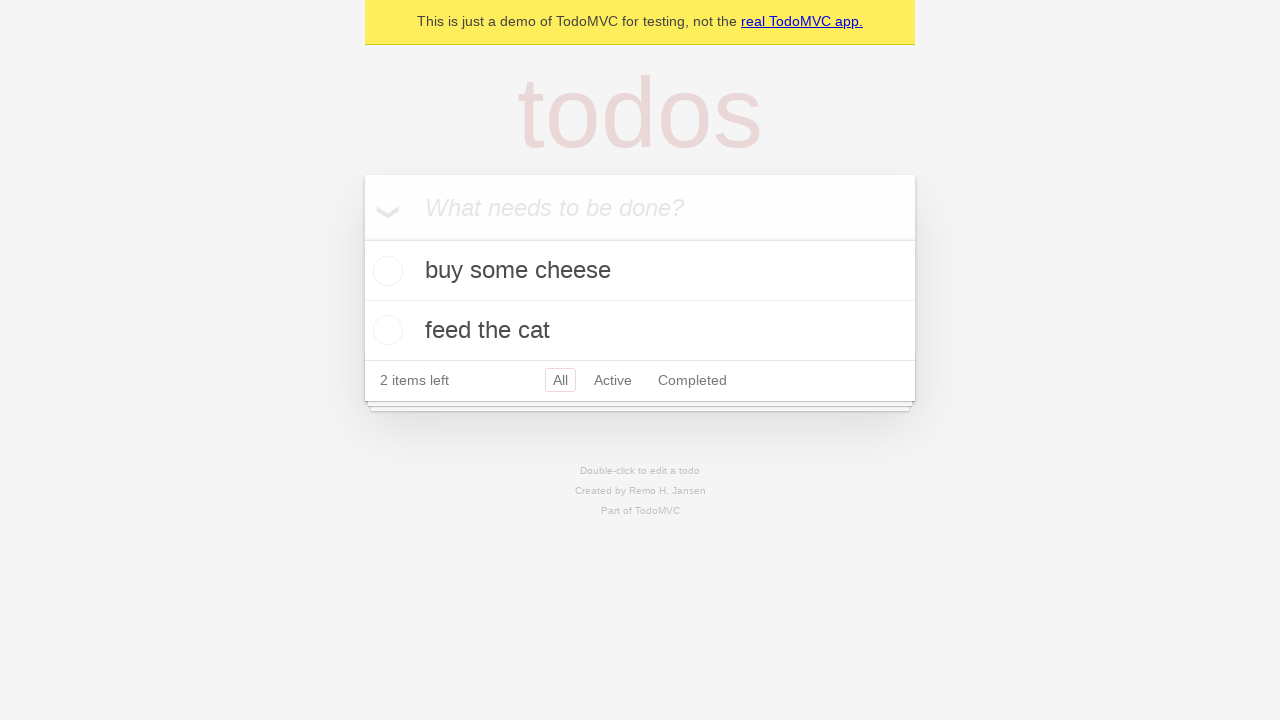

Filled new todo input with 'book a doctors appointment' on .new-todo
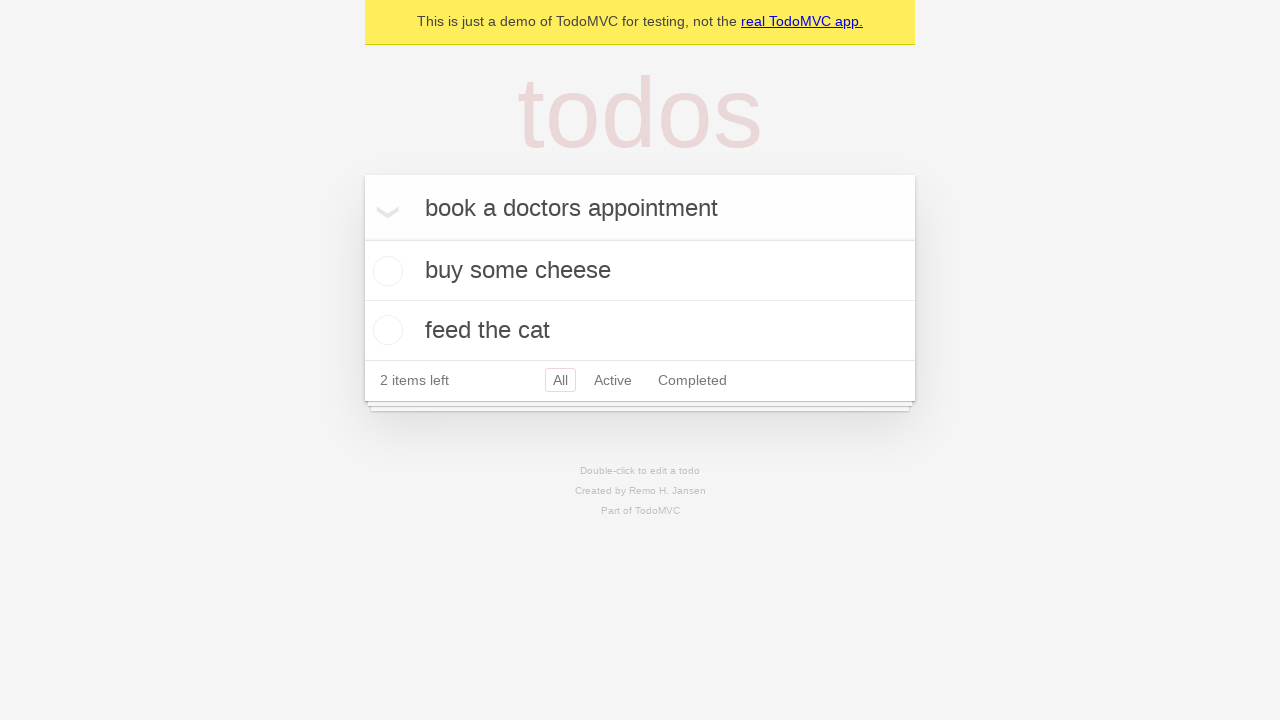

Pressed Enter to add third todo item on .new-todo
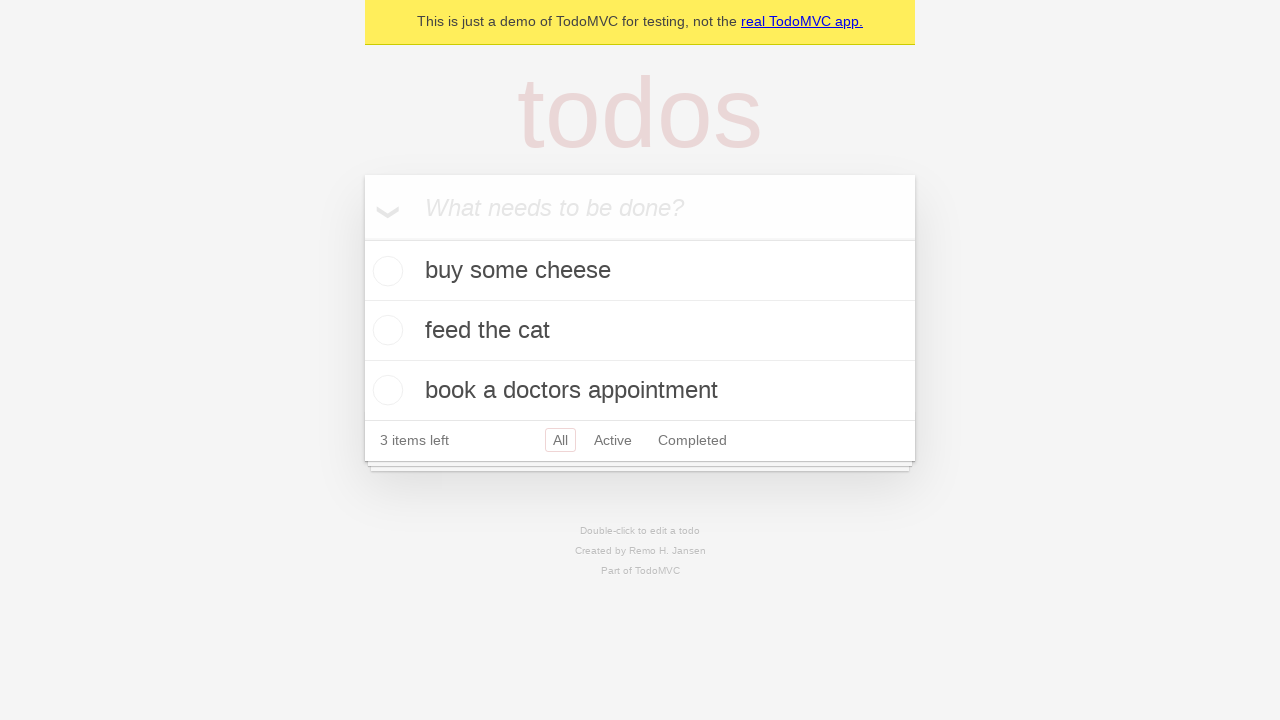

Checked second todo item as completed at (385, 330) on .todo-list li >> nth=1 >> .toggle
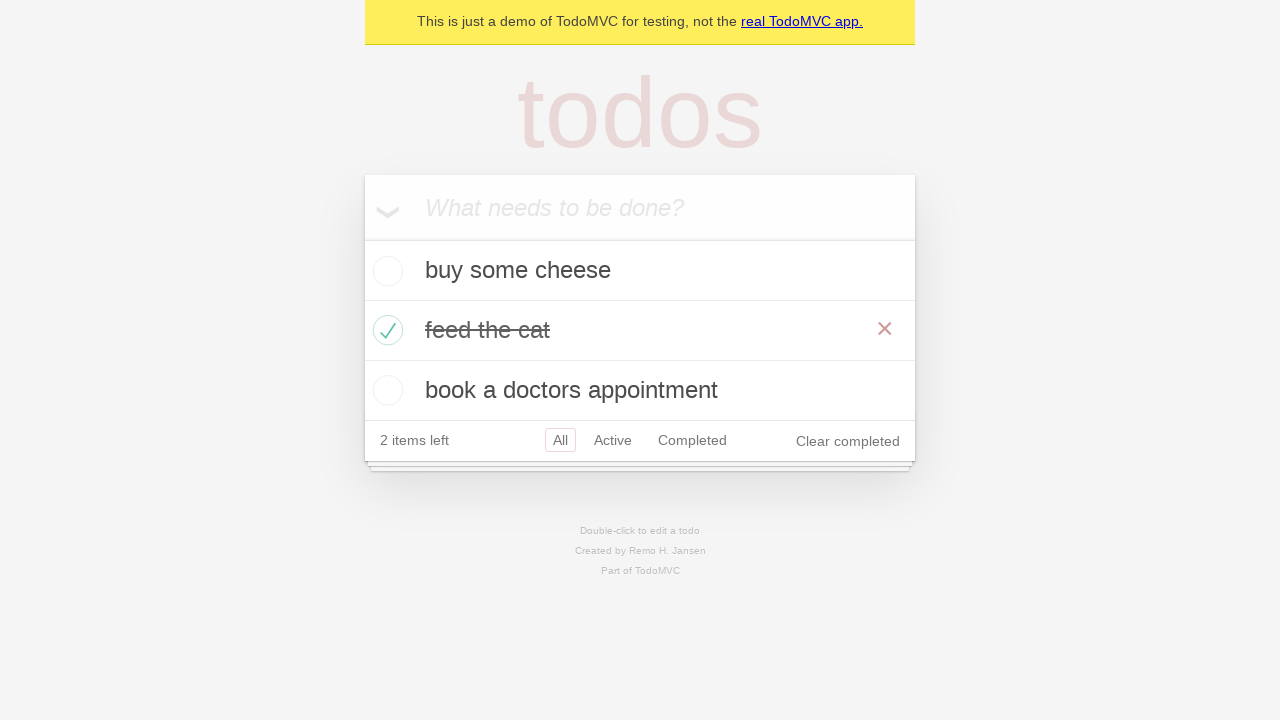

Clicked clear completed button to remove completed items at (848, 441) on .clear-completed
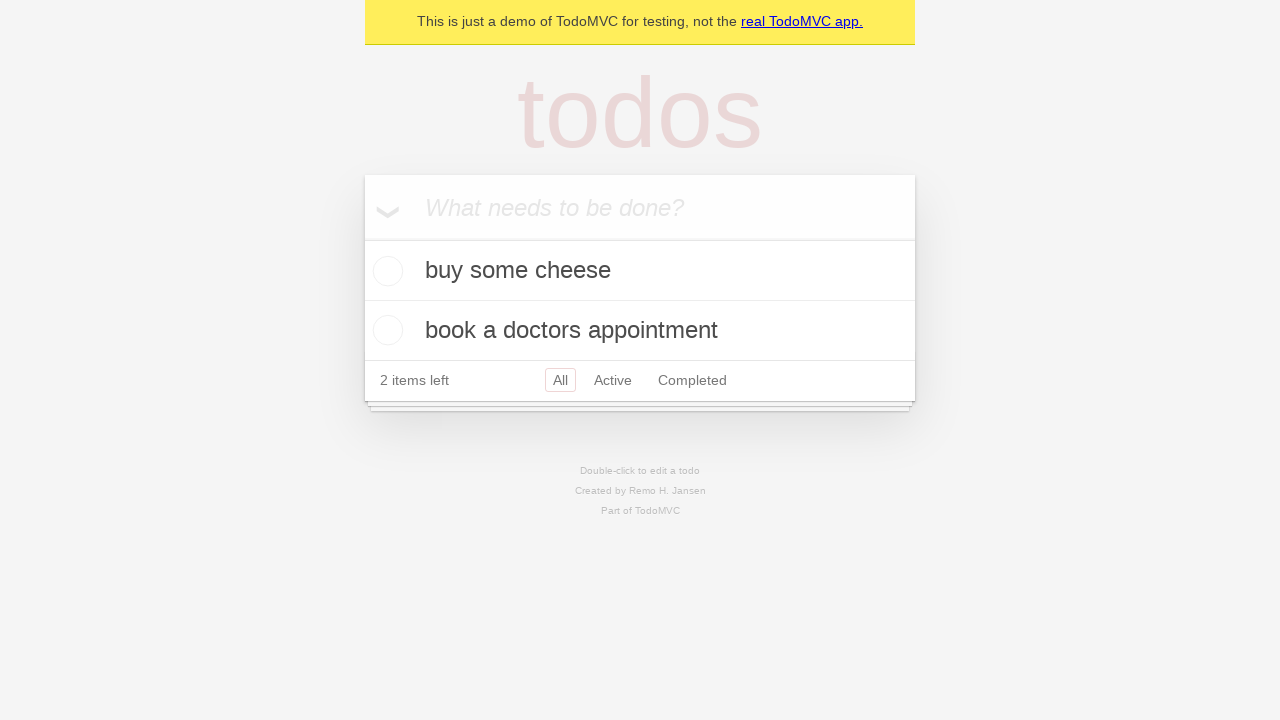

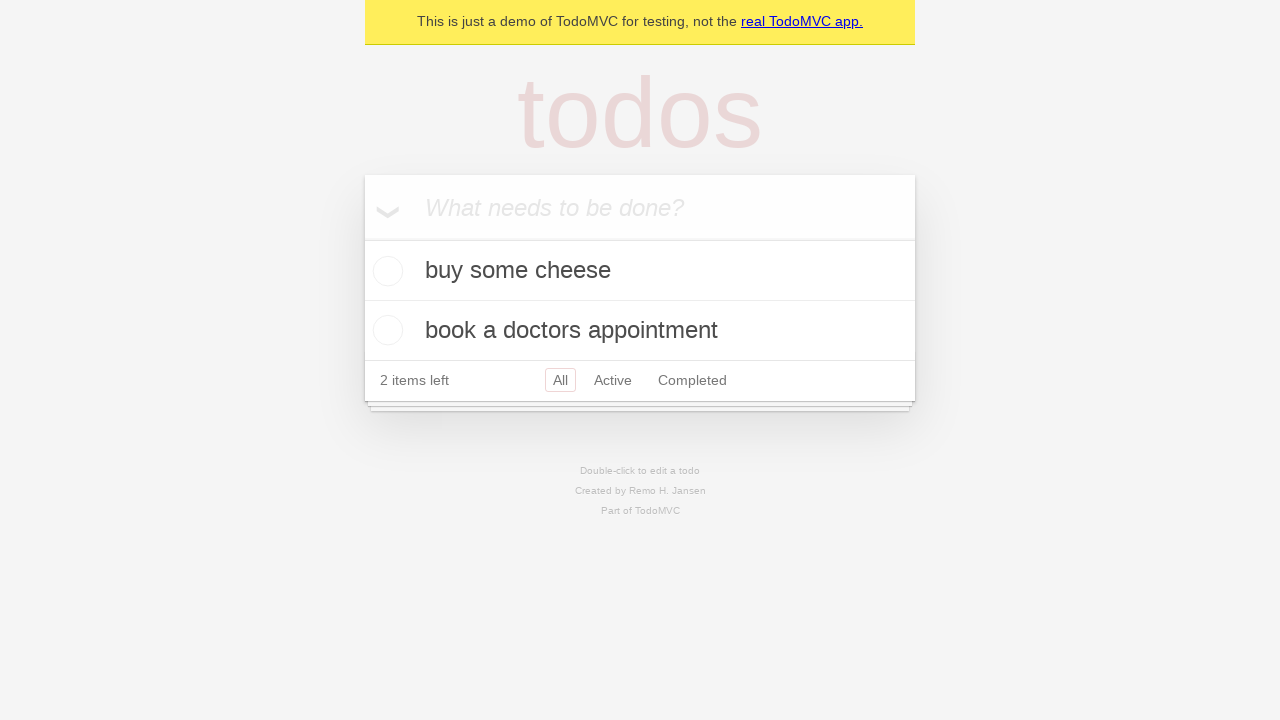